Tests partial link text selector by navigating to a practice page and clicking a link that contains the text "wPWPU"

Starting URL: https://www.tutorialspoint.com/selenium/practice/links.php

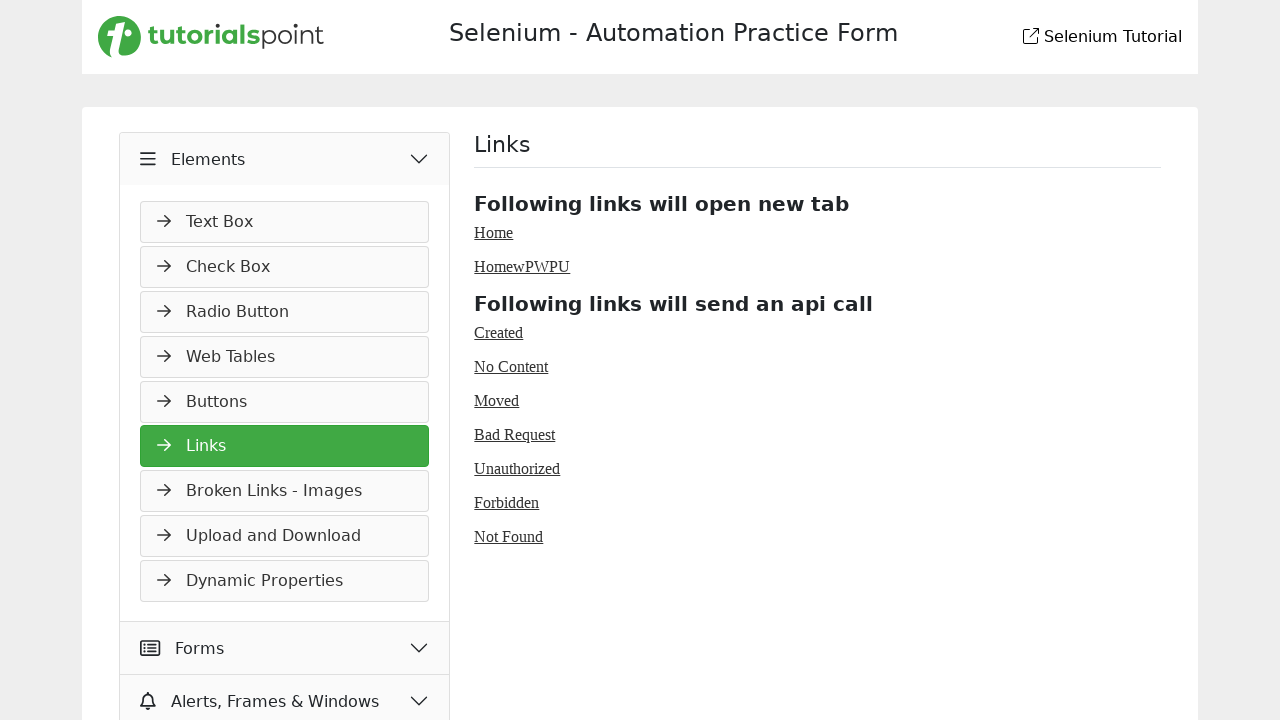

Waited for page to load with domcontentloaded state
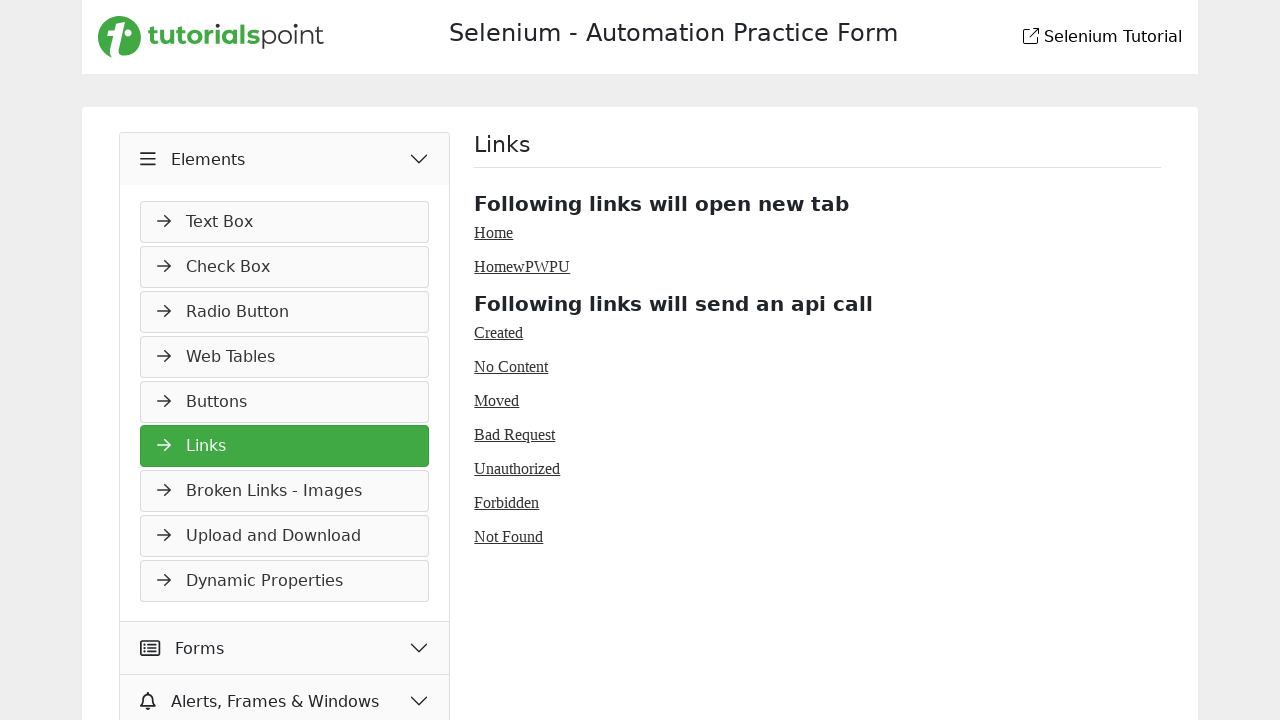

Clicked link containing partial text 'wPWPU' at (522, 266) on a:has-text('wPWPU')
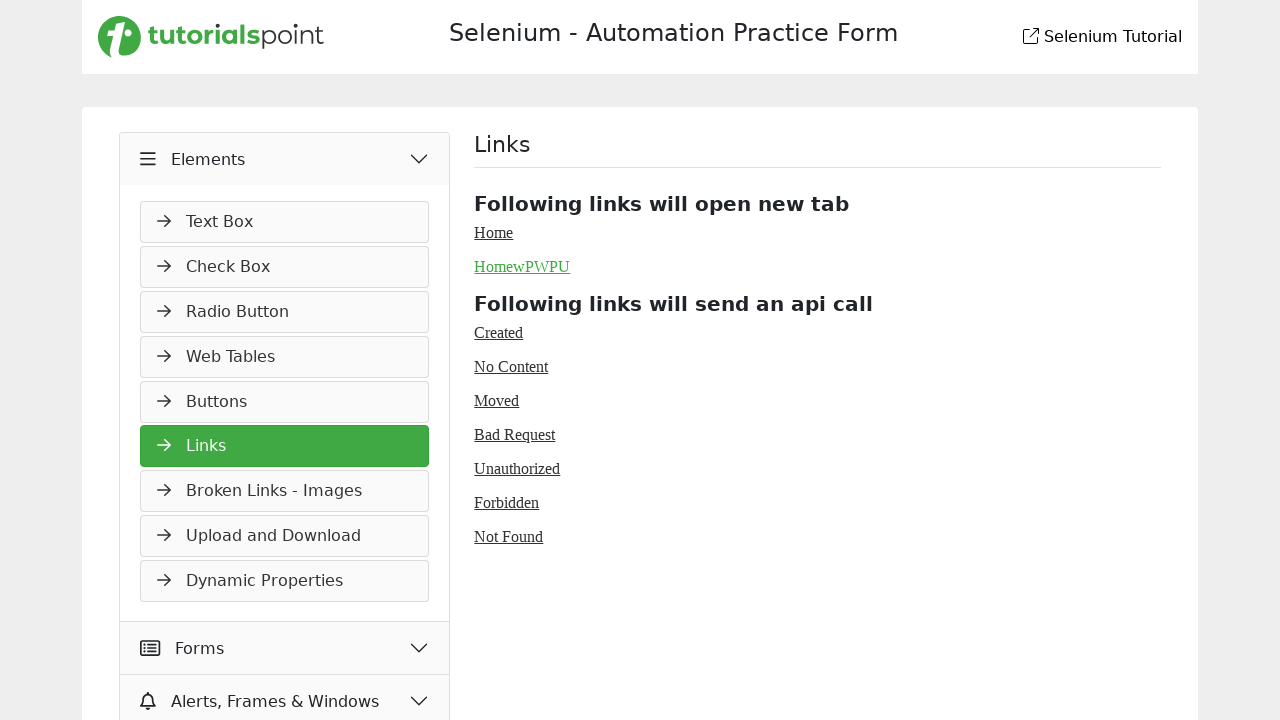

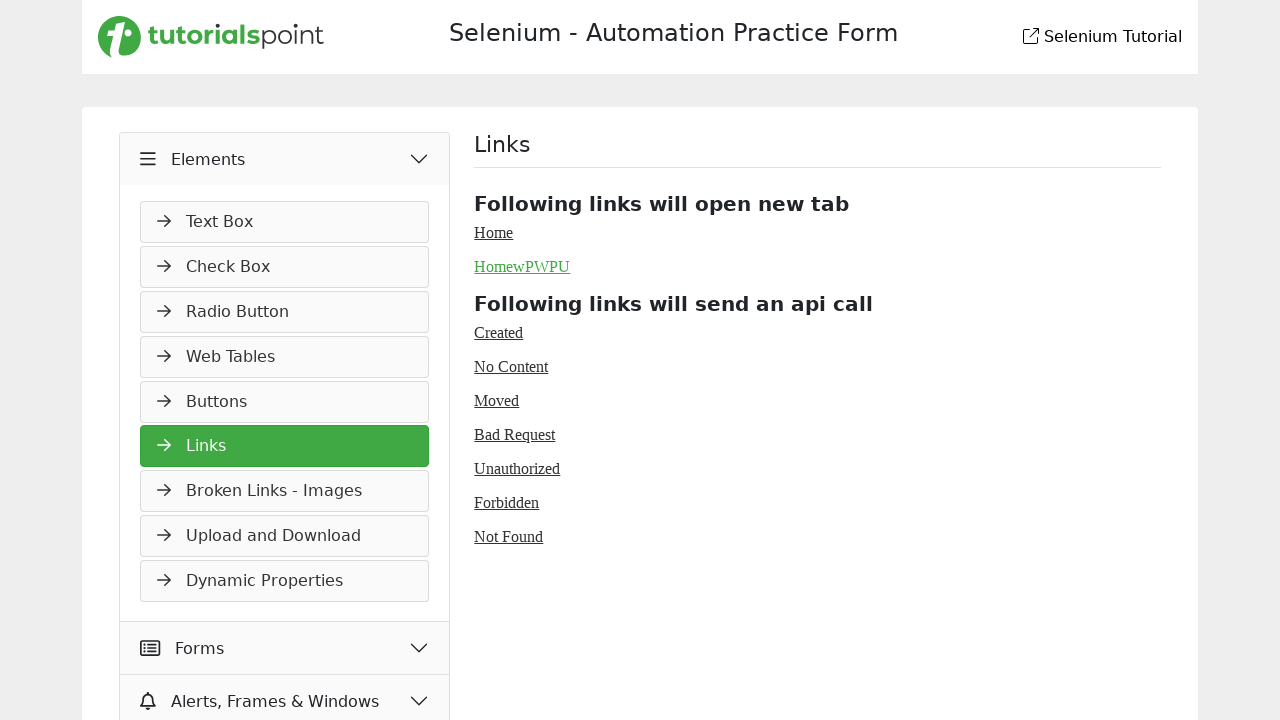